Tests JavaScript alert handling by triggering an alert popup and accepting it

Starting URL: https://the-internet.herokuapp.com/javascript_alerts

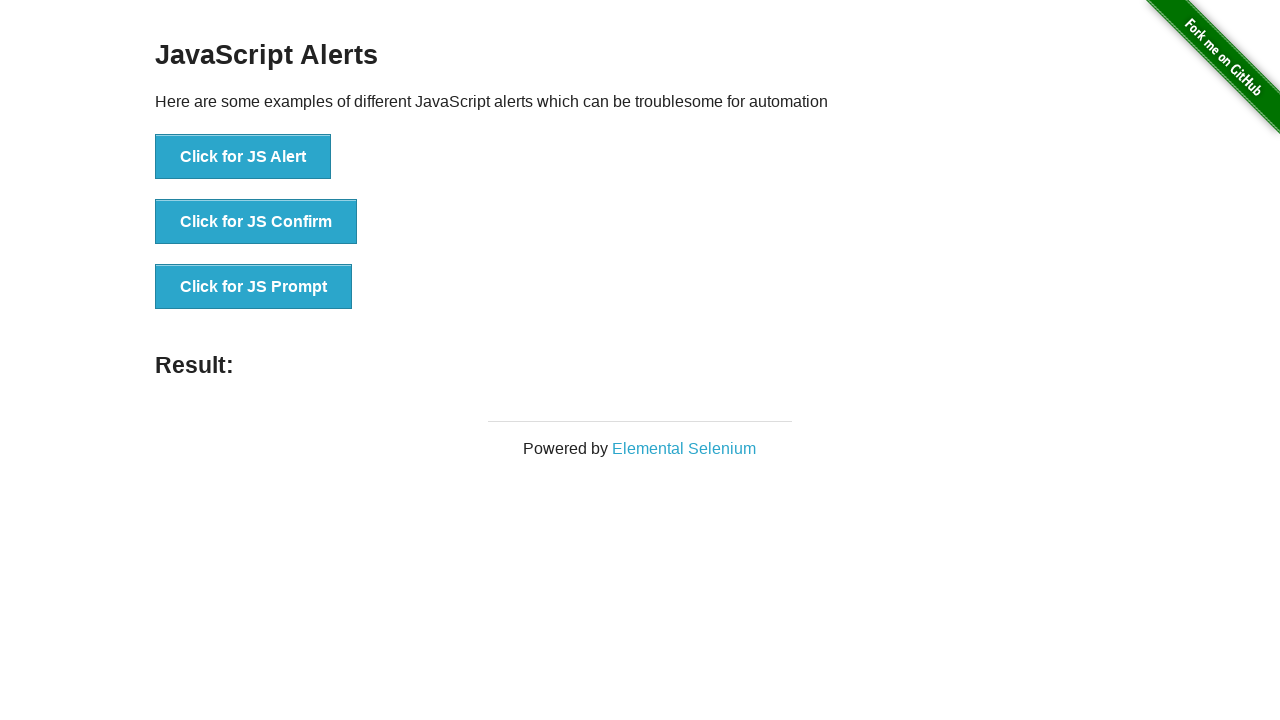

Clicked button to trigger JavaScript alert at (243, 157) on xpath=//button[text()='Click for JS Alert']
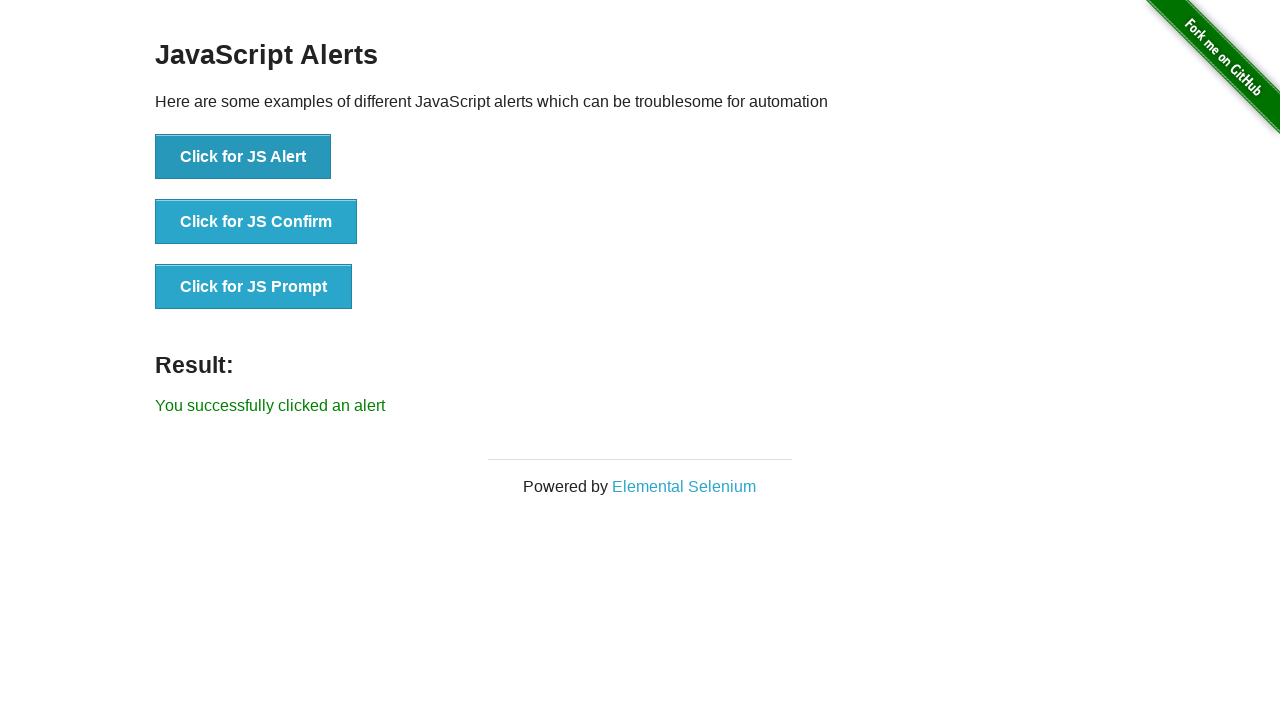

Set up dialog handler to accept alert popup
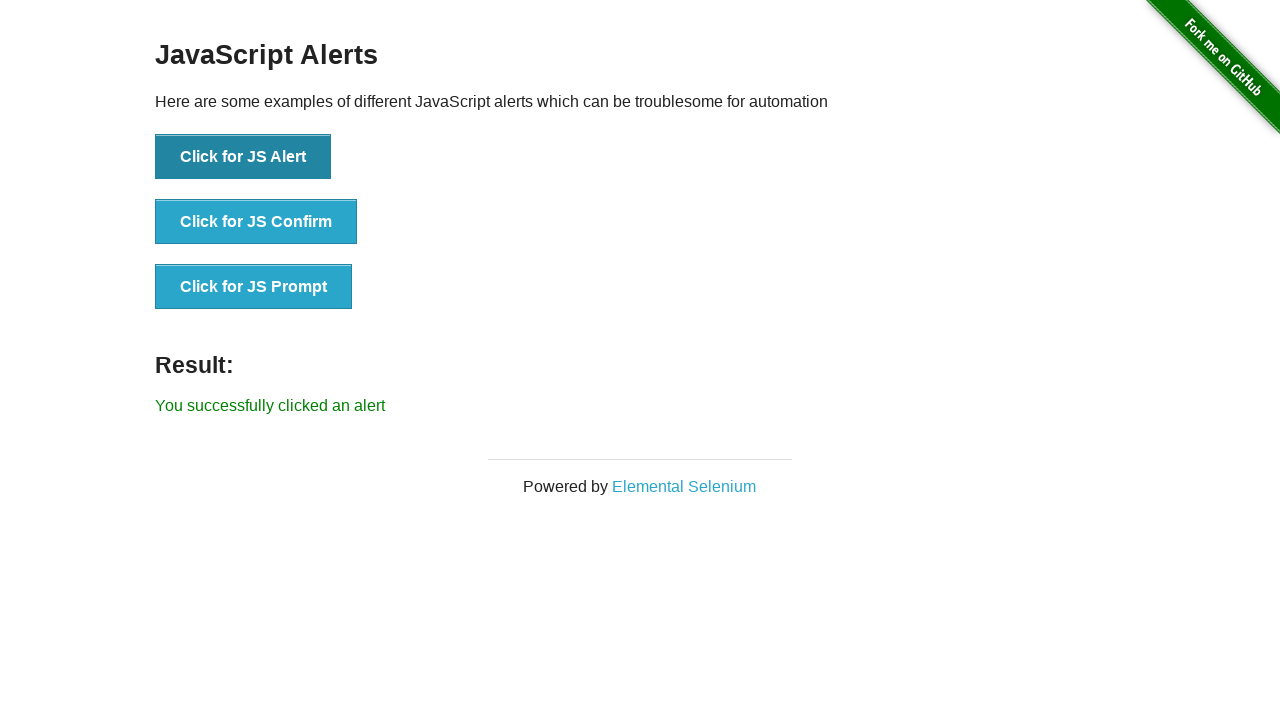

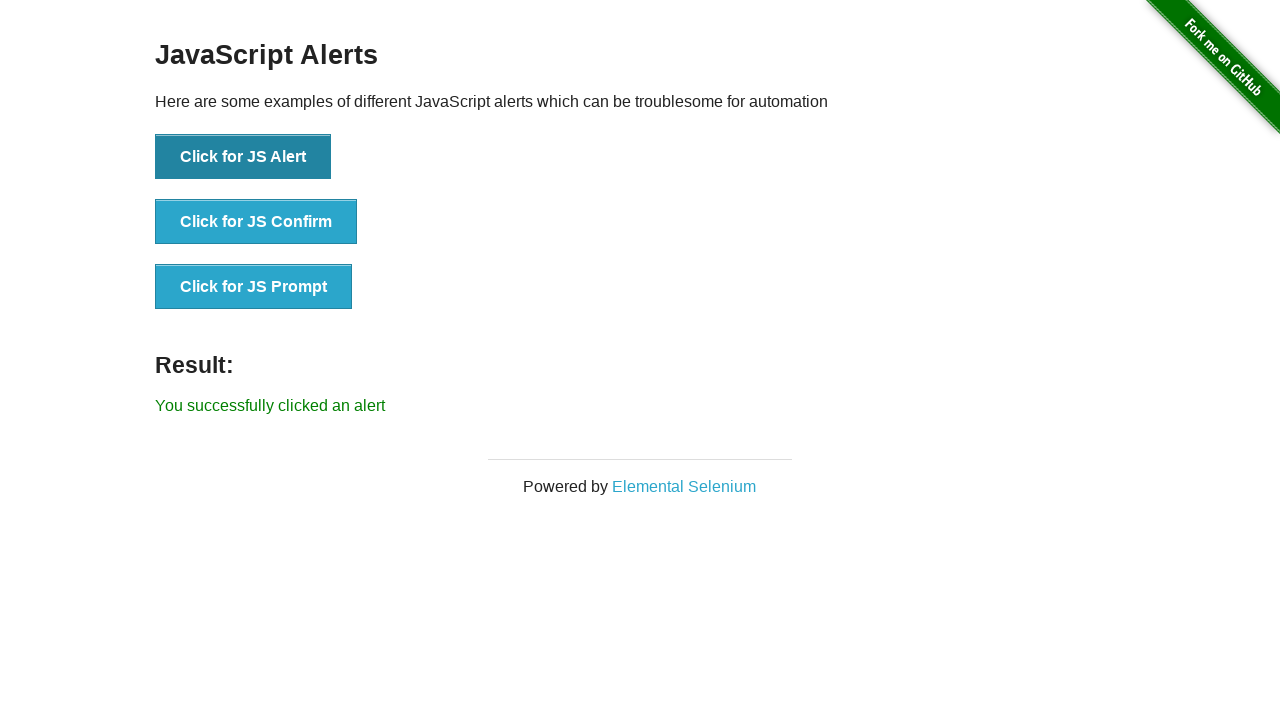